Tests a calculator web application by entering two numbers, selecting the addition operator, and verifying the result equals 9

Starting URL: https://safatelli.github.io/tp-test-logiciel/assets/calc.html

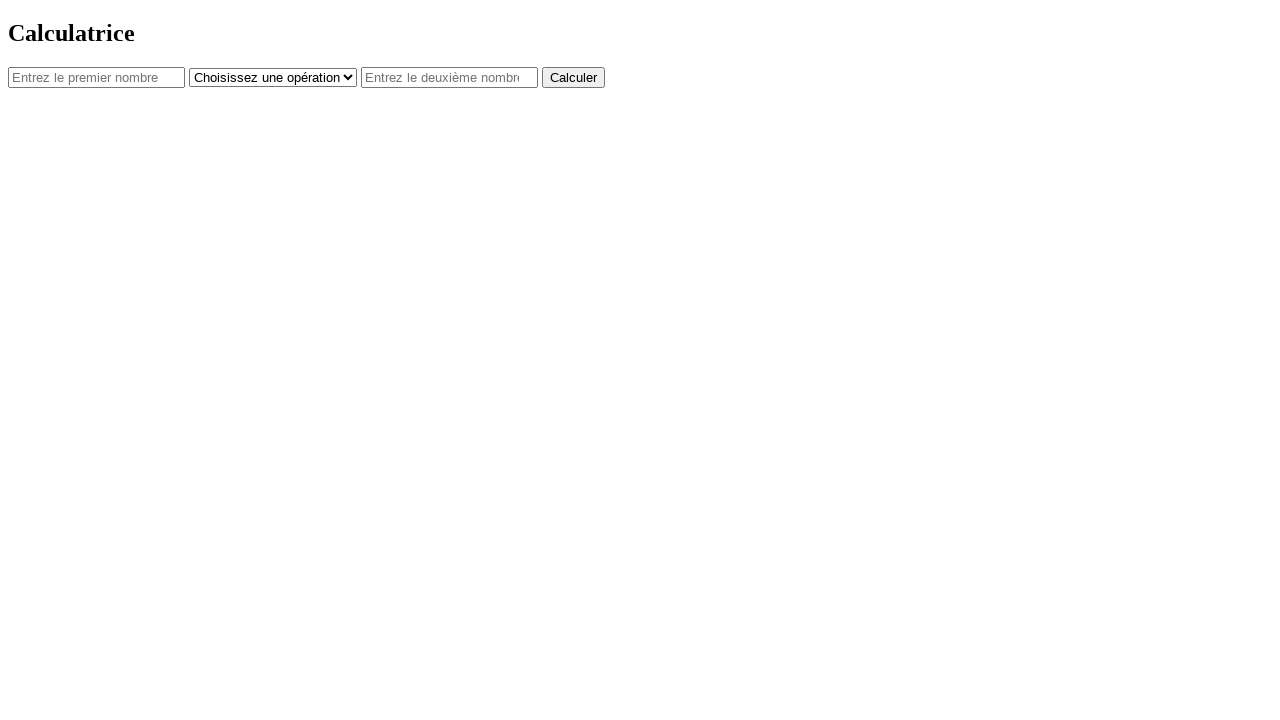

Clicked on first number input field at (96, 77) on #num1
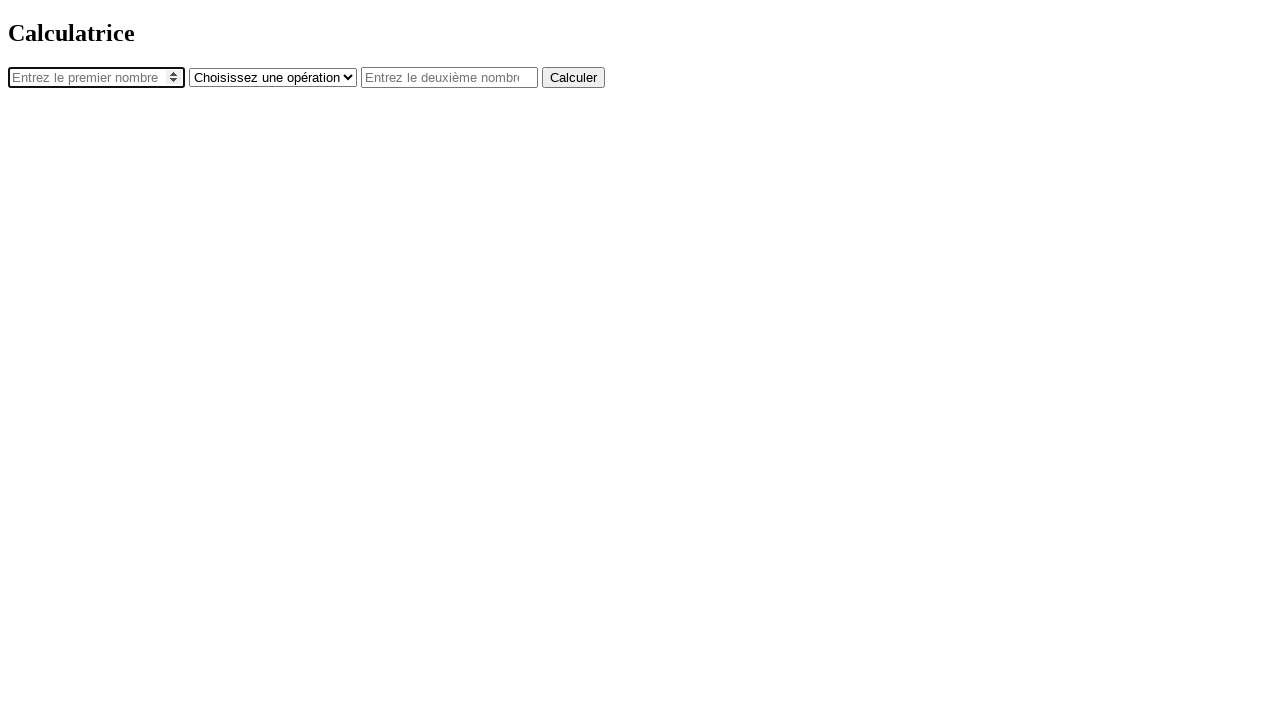

Entered first number '4' into input field on #num1
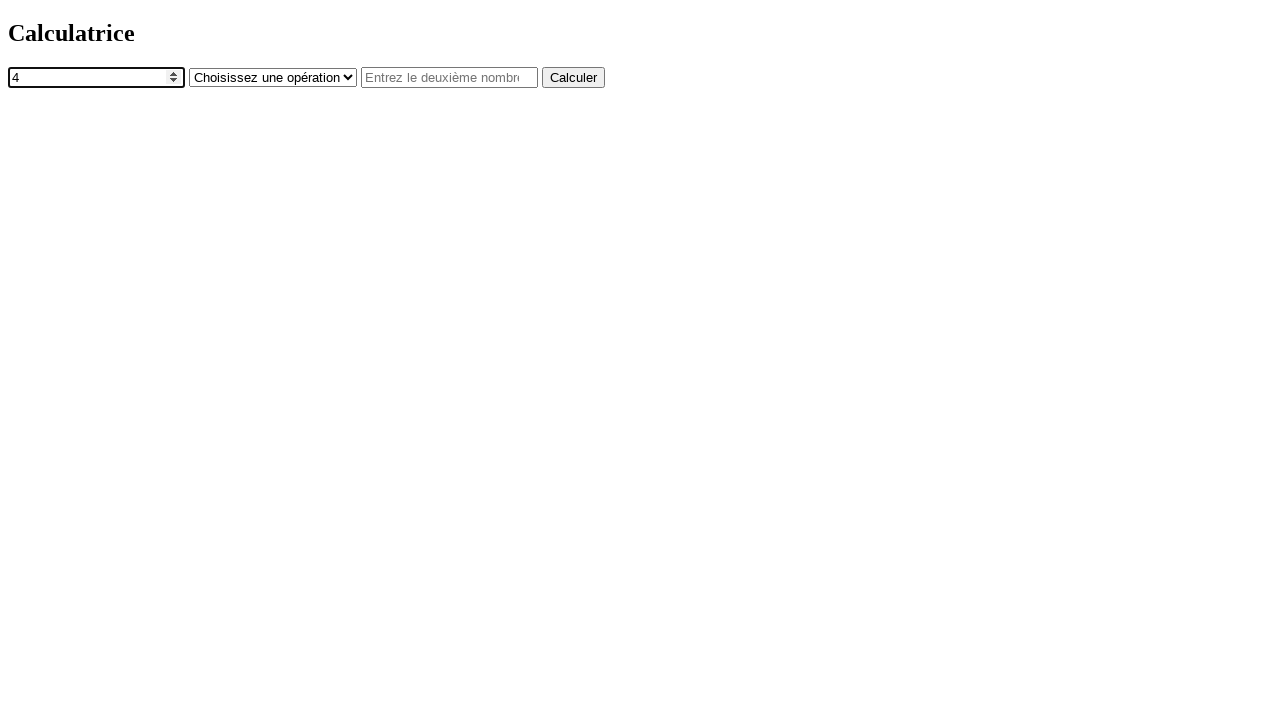

Clicked on operator dropdown at (273, 77) on #operator
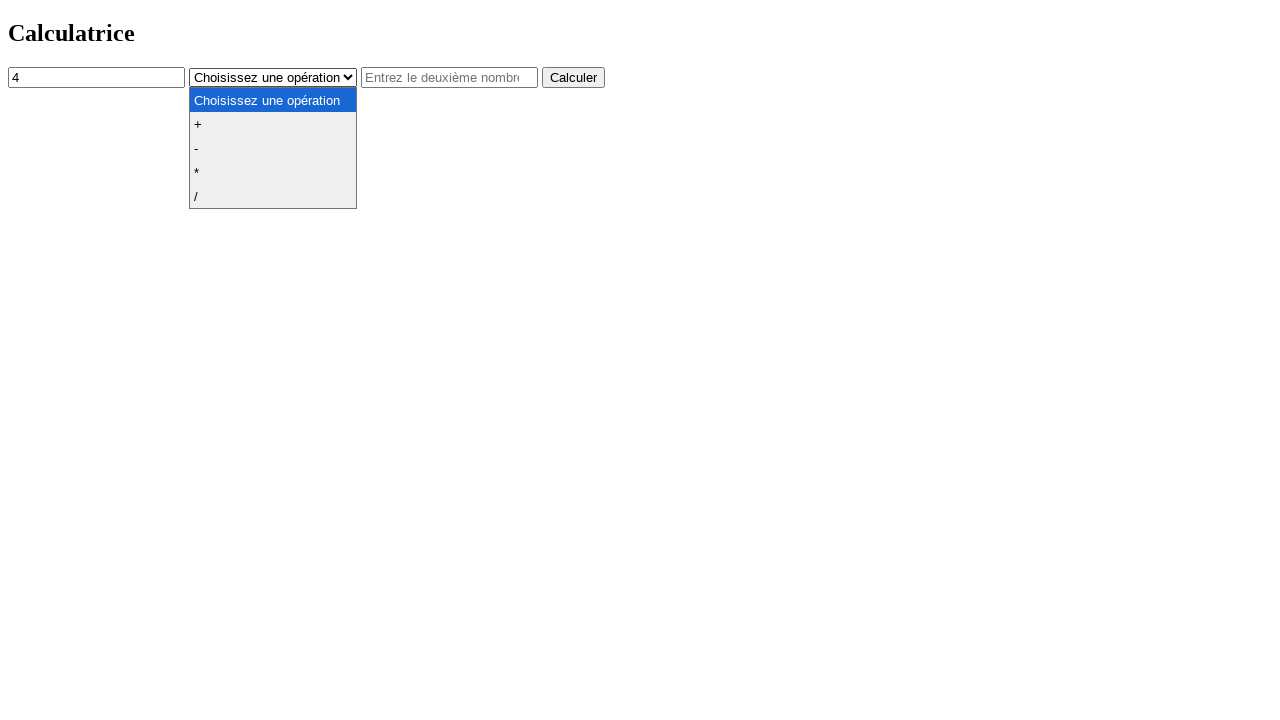

Selected addition operator '+' on #operator
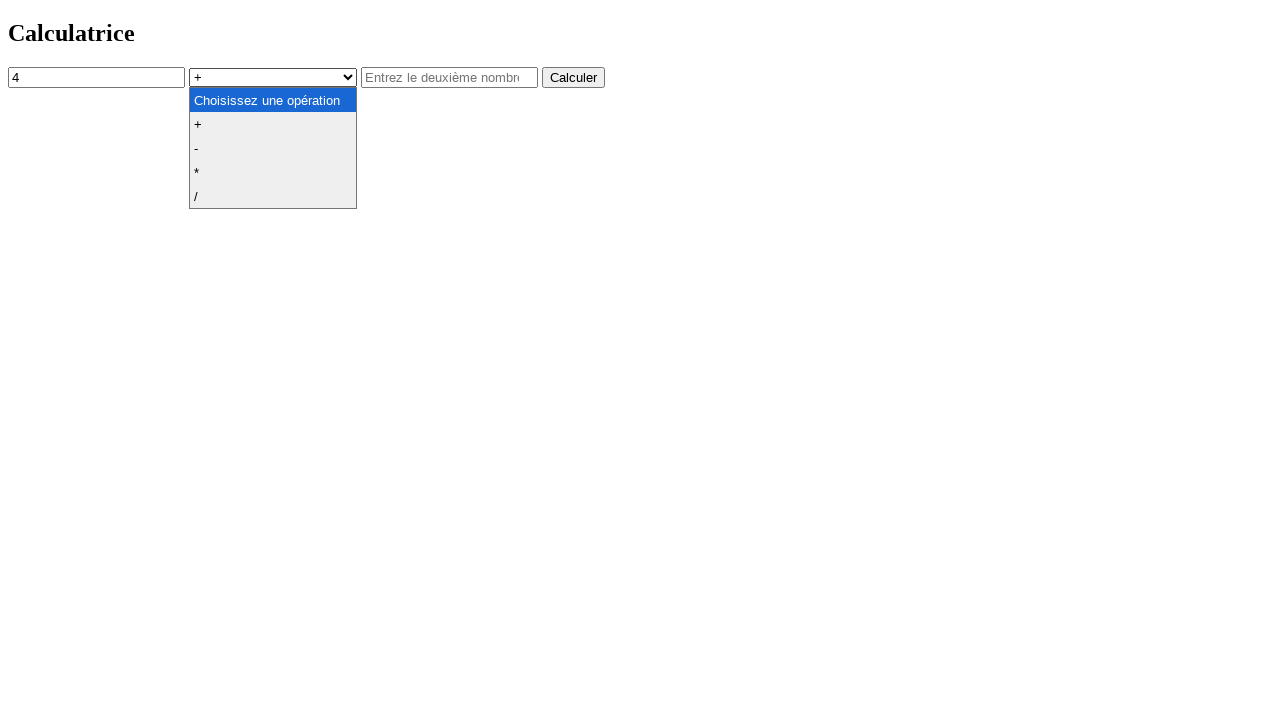

Clicked on second number input field at (450, 77) on #num2
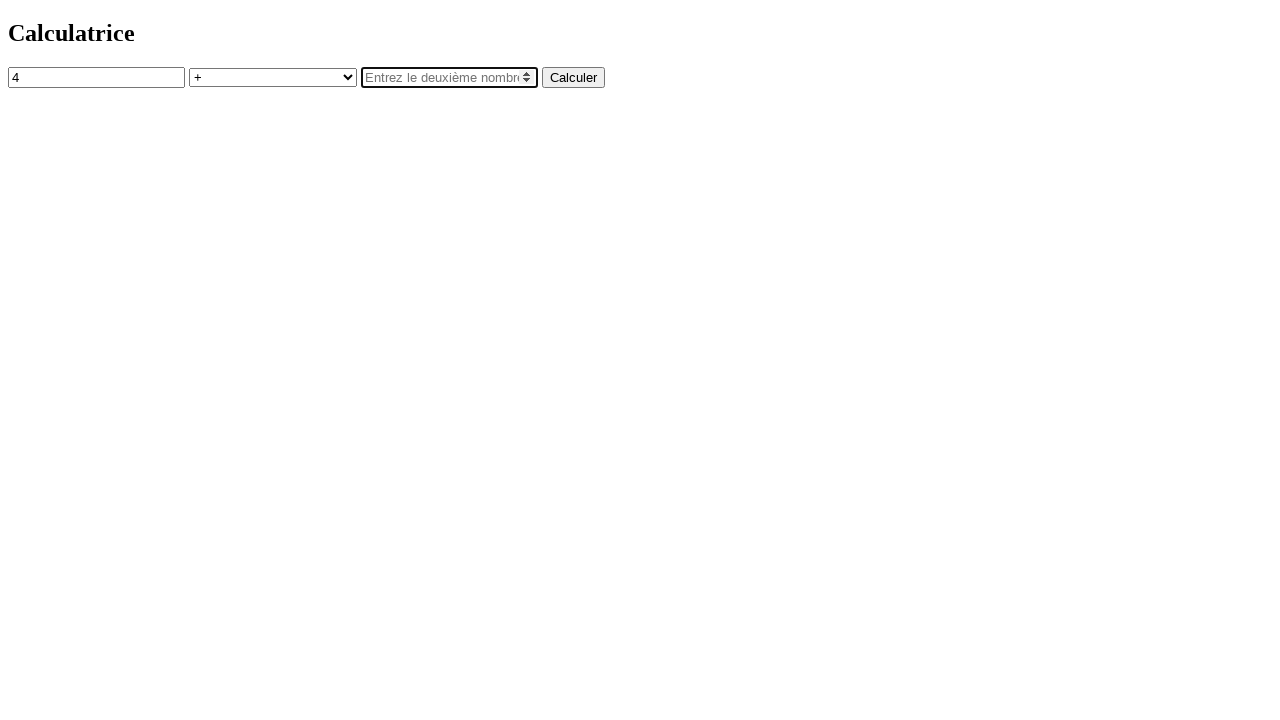

Entered second number '5' into input field on #num2
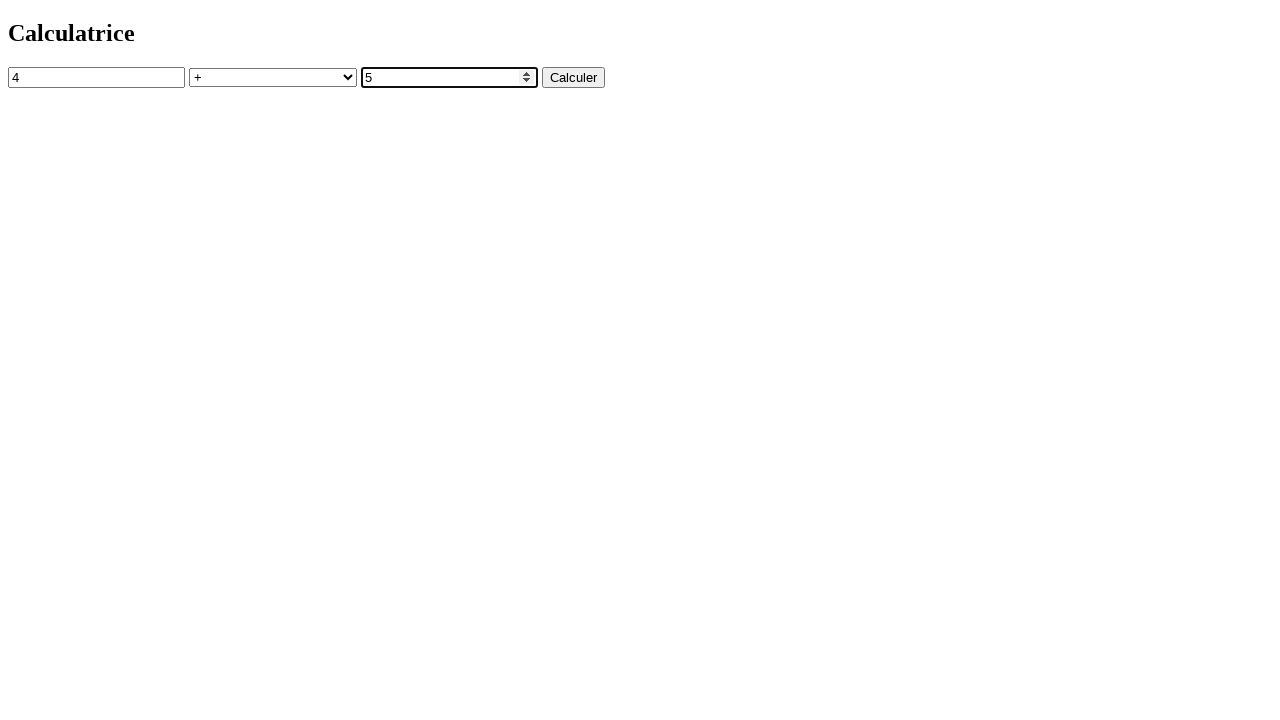

Clicked the calculate button at (574, 77) on button
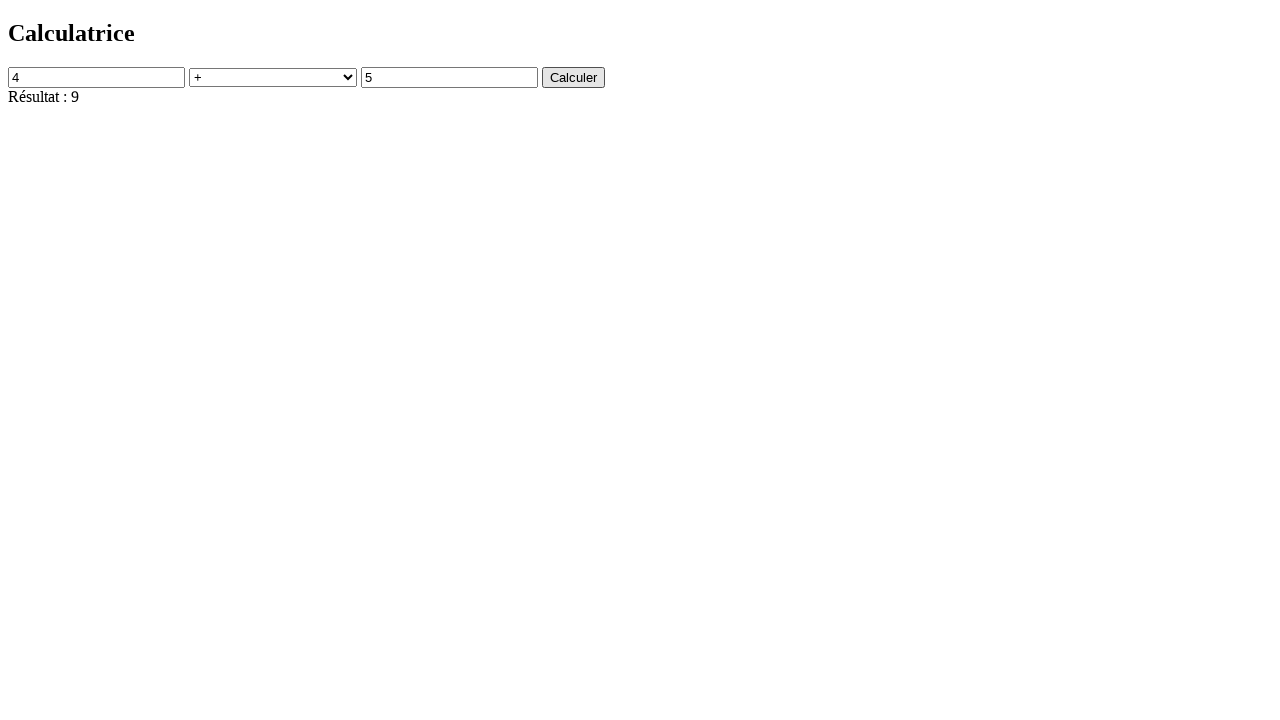

Result element loaded and verified to equal 9
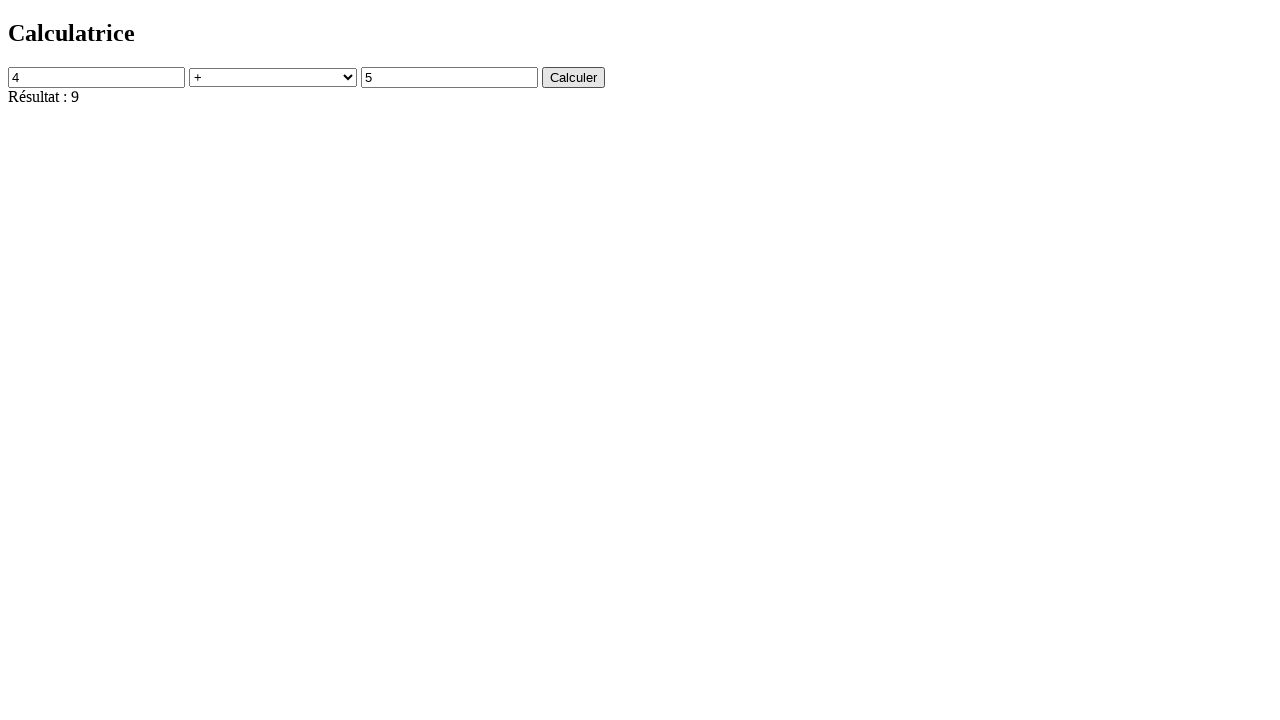

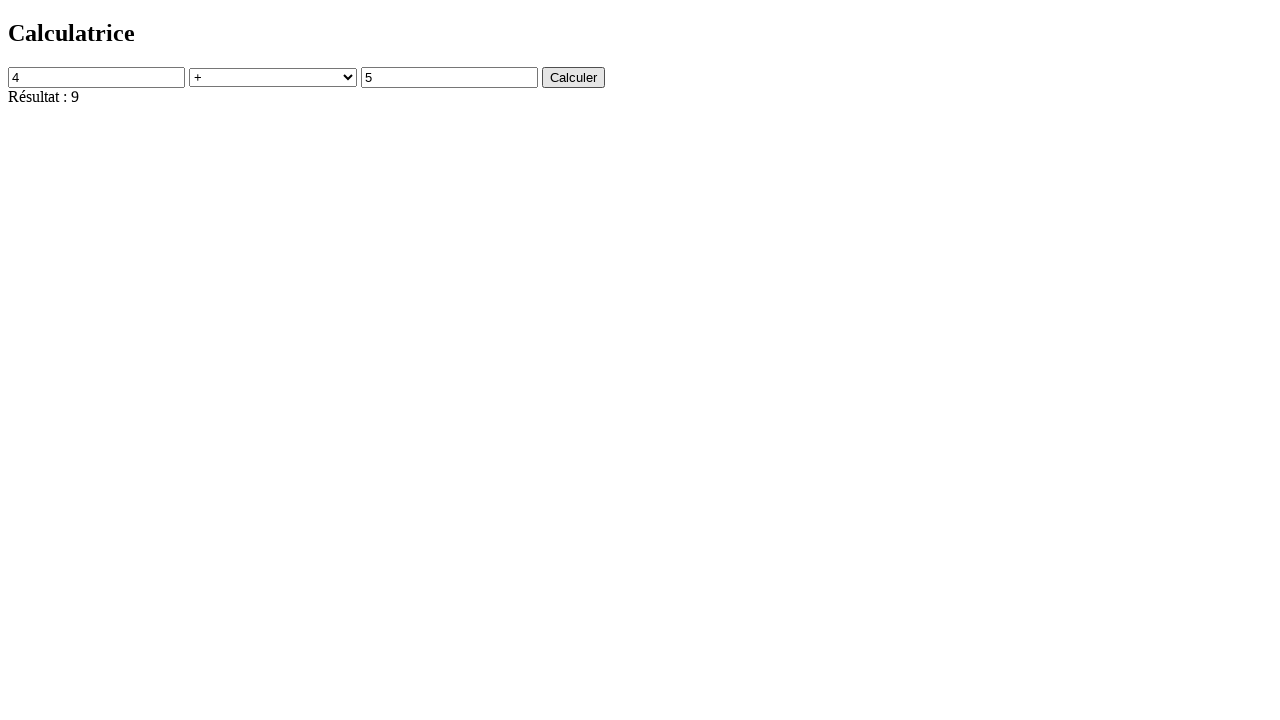